Navigates to the MoneyControl income tax calculator tool and interacts with the calculator form elements including income input fields and calculation buttons.

Starting URL: https://www.moneycontrol.com/personal-finance/tools/income-tax-calculator

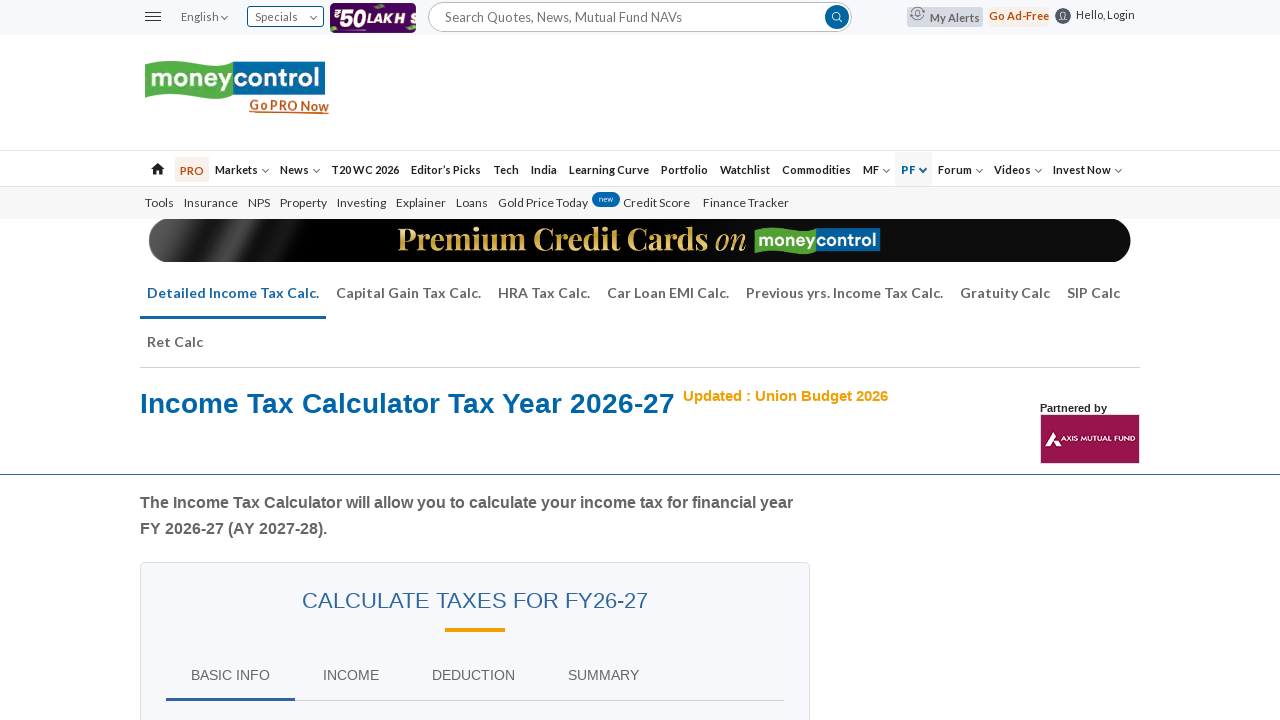

Tax calculator page loaded (domcontentloaded state reached)
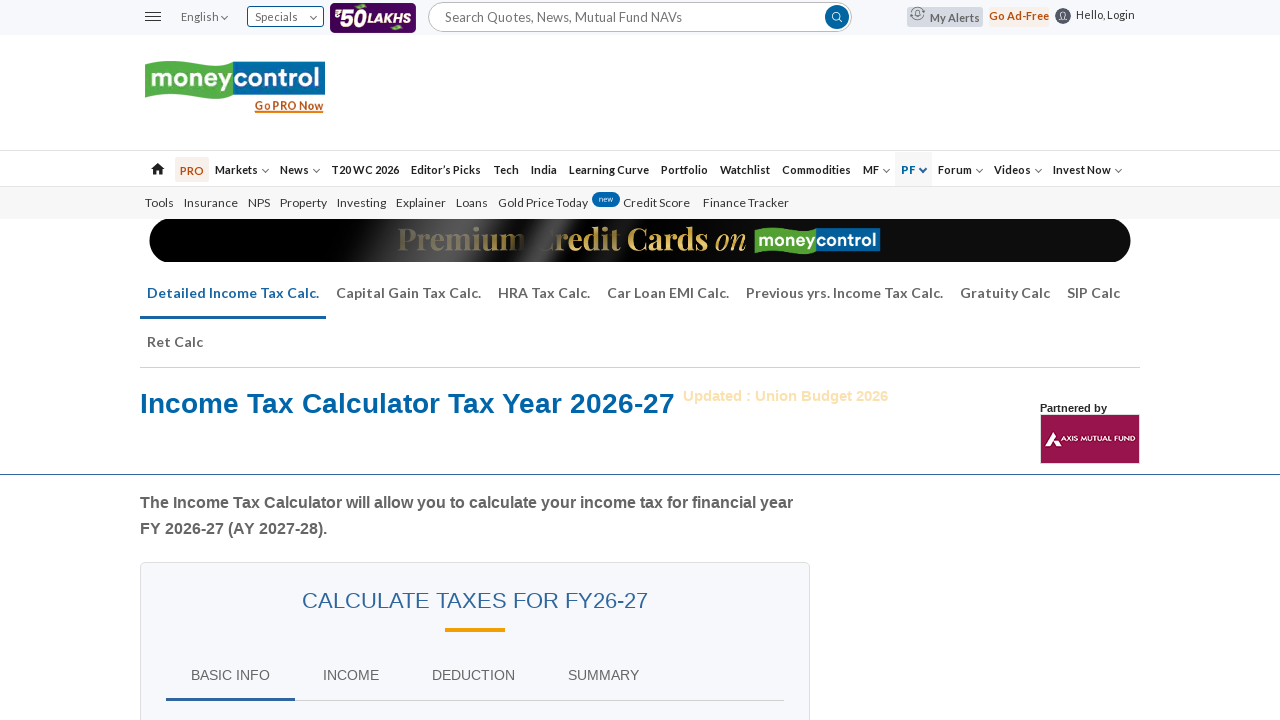

Calculator income input field is visible
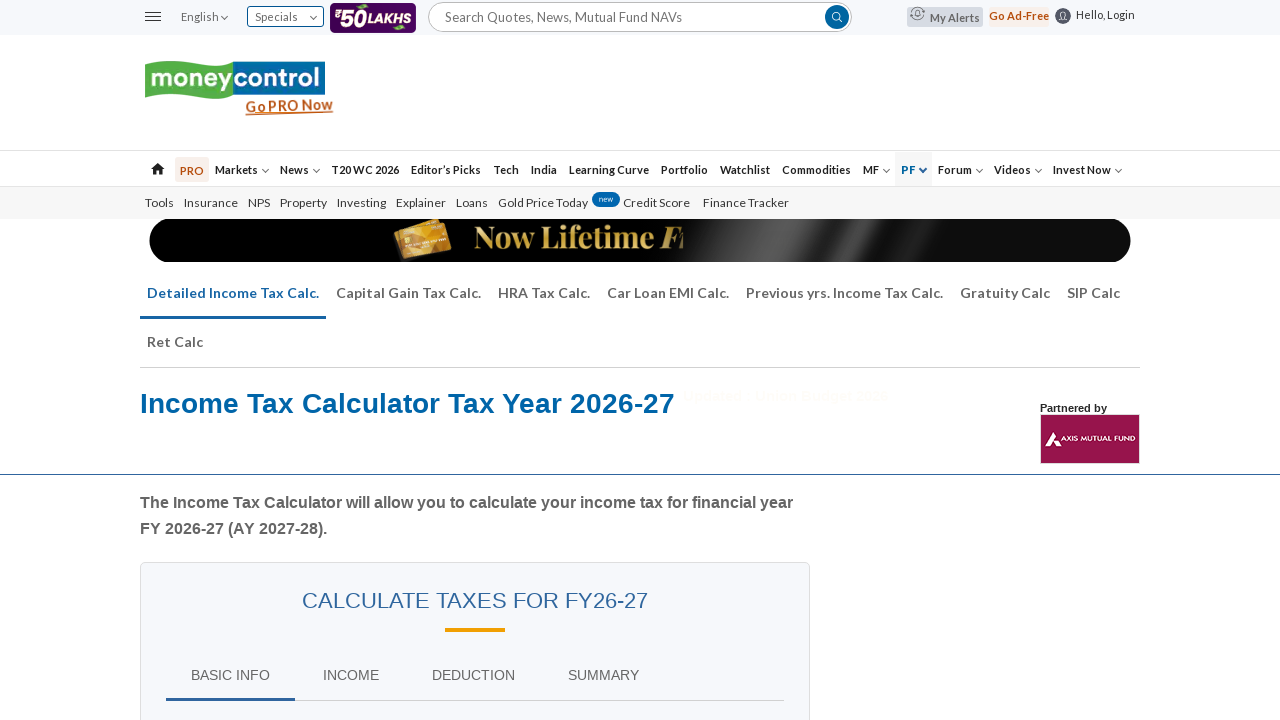

Filled income field with 750000 on input.input_value
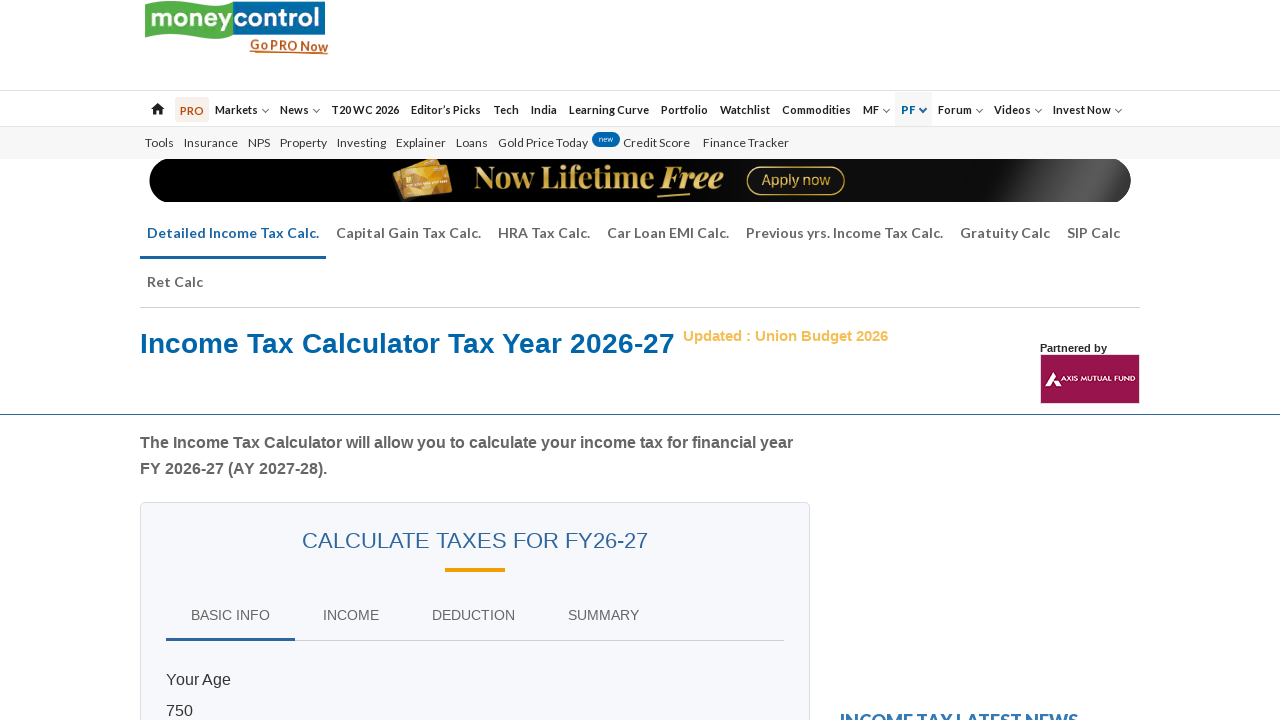

Clicked the calculate taxes button at (470, 360) on .btn_common.calculateTax
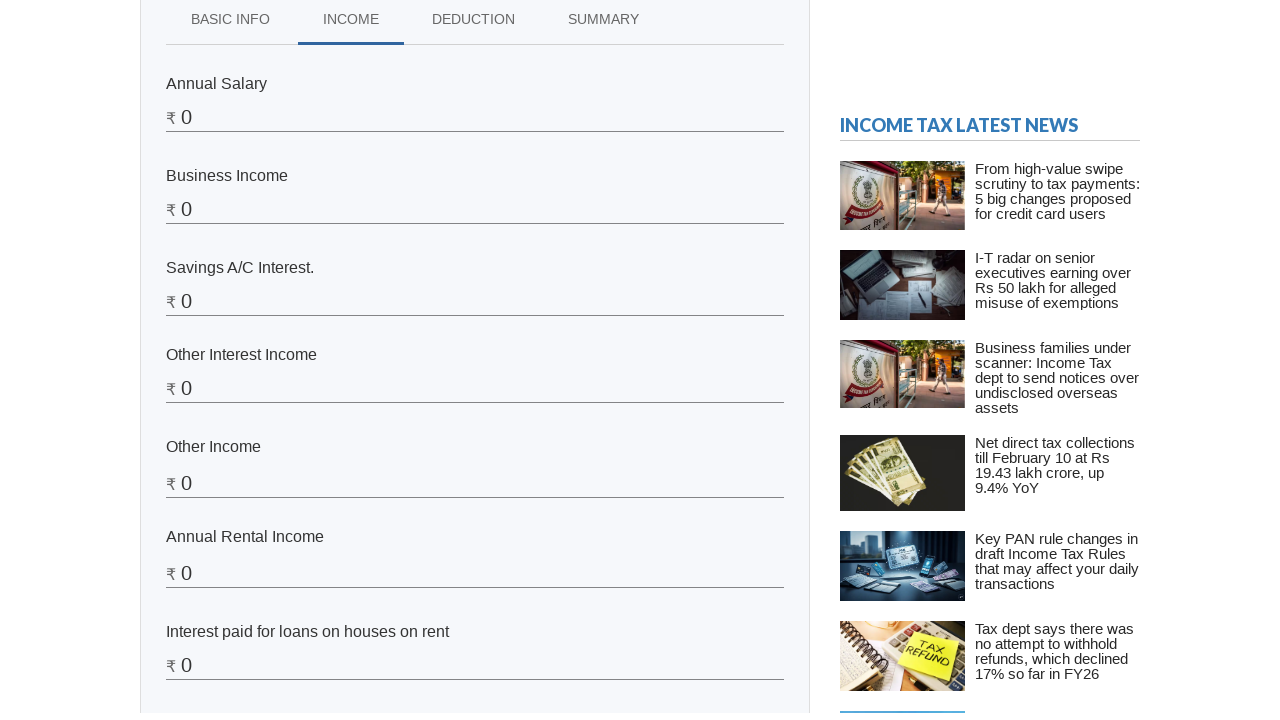

Waited for calculation results to appear
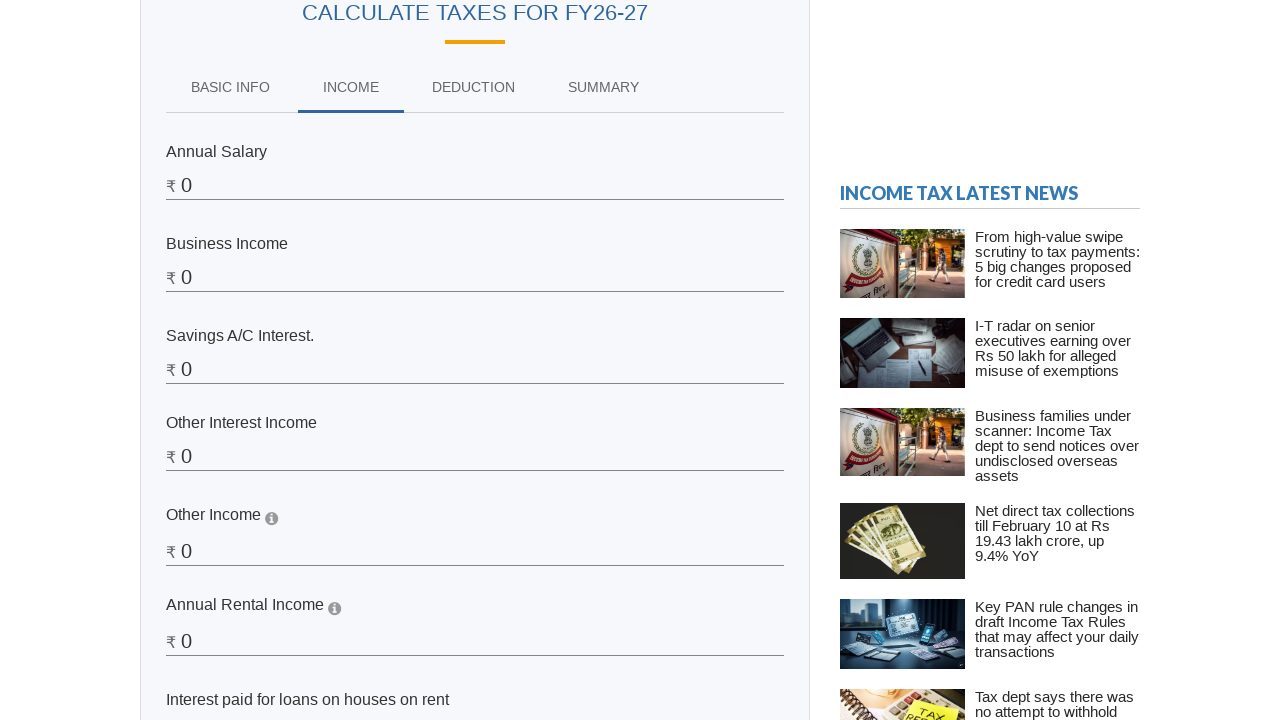

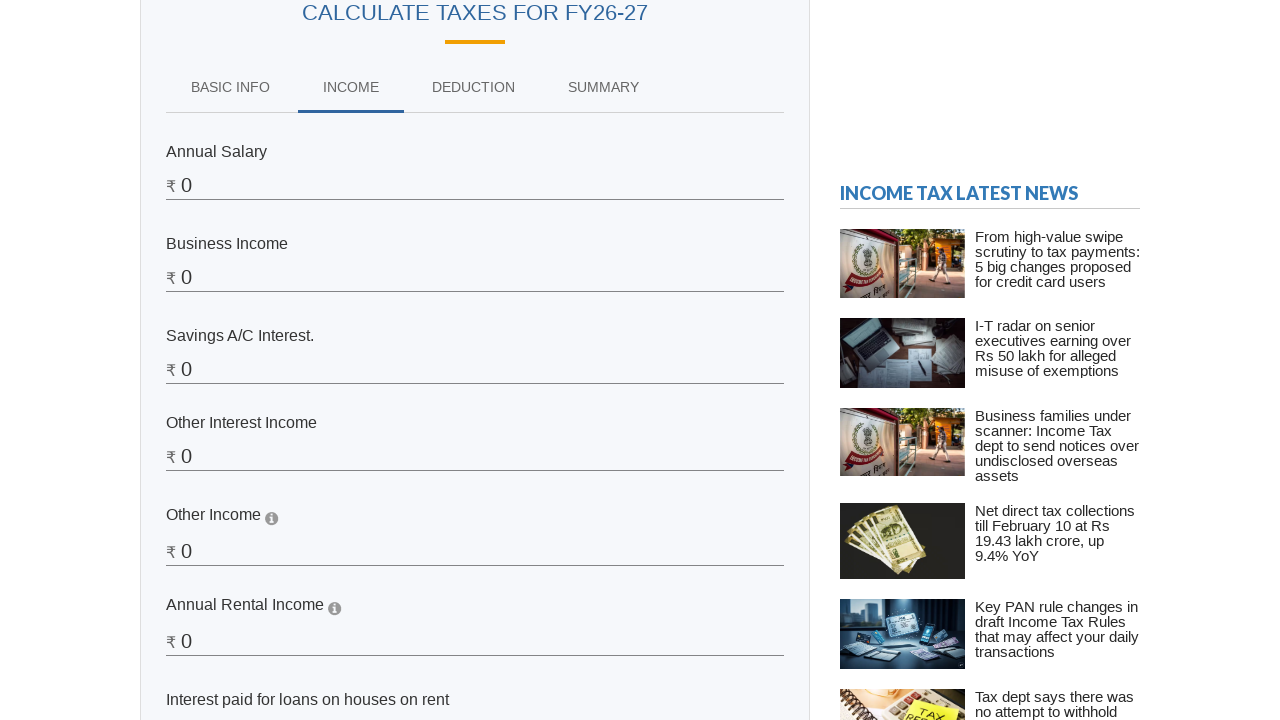